Verifies that the demoblaze homepage loads successfully by checking the HTTP response status

Starting URL: https://www.demoblaze.com/index.html

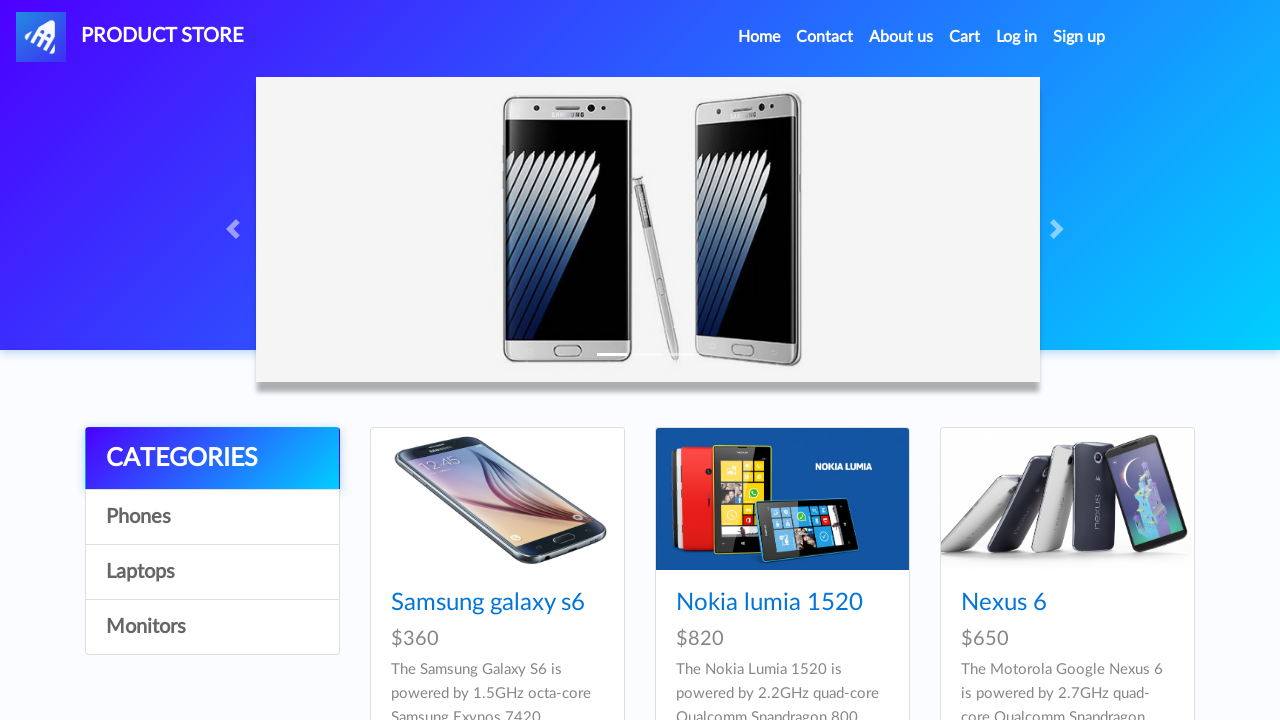

Navigated to demoblaze homepage
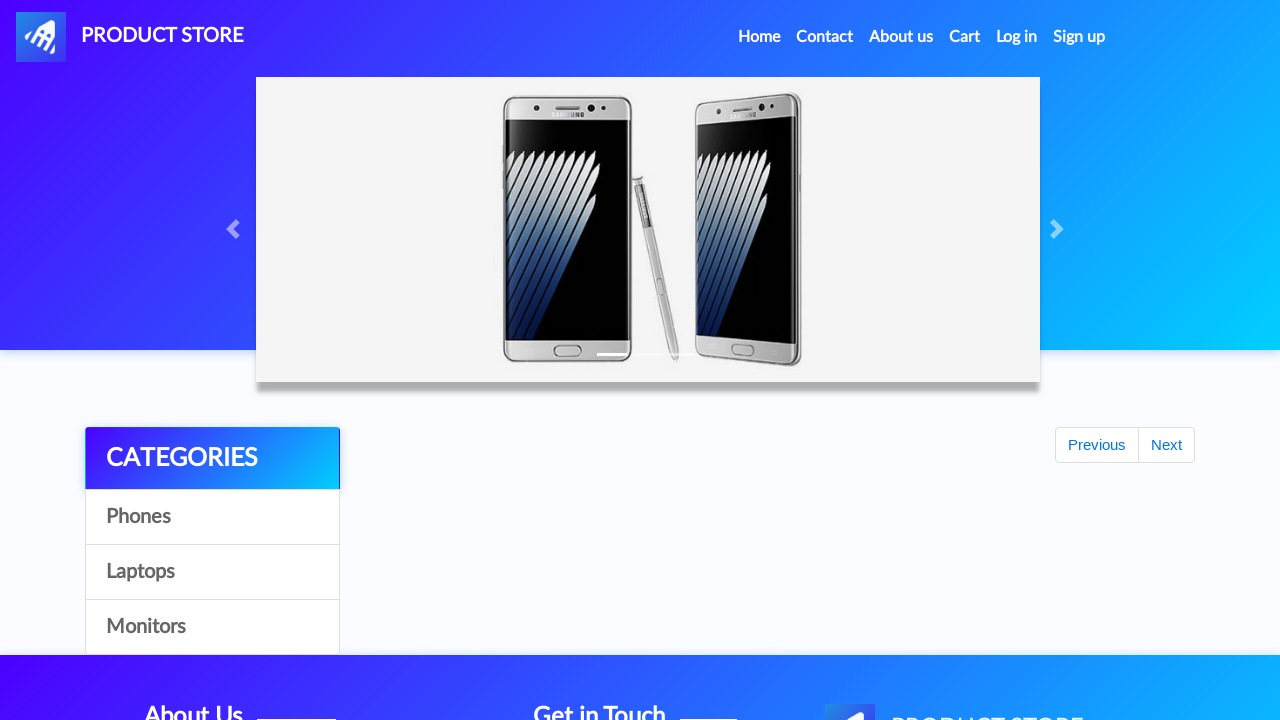

Verified page DOM content loaded successfully
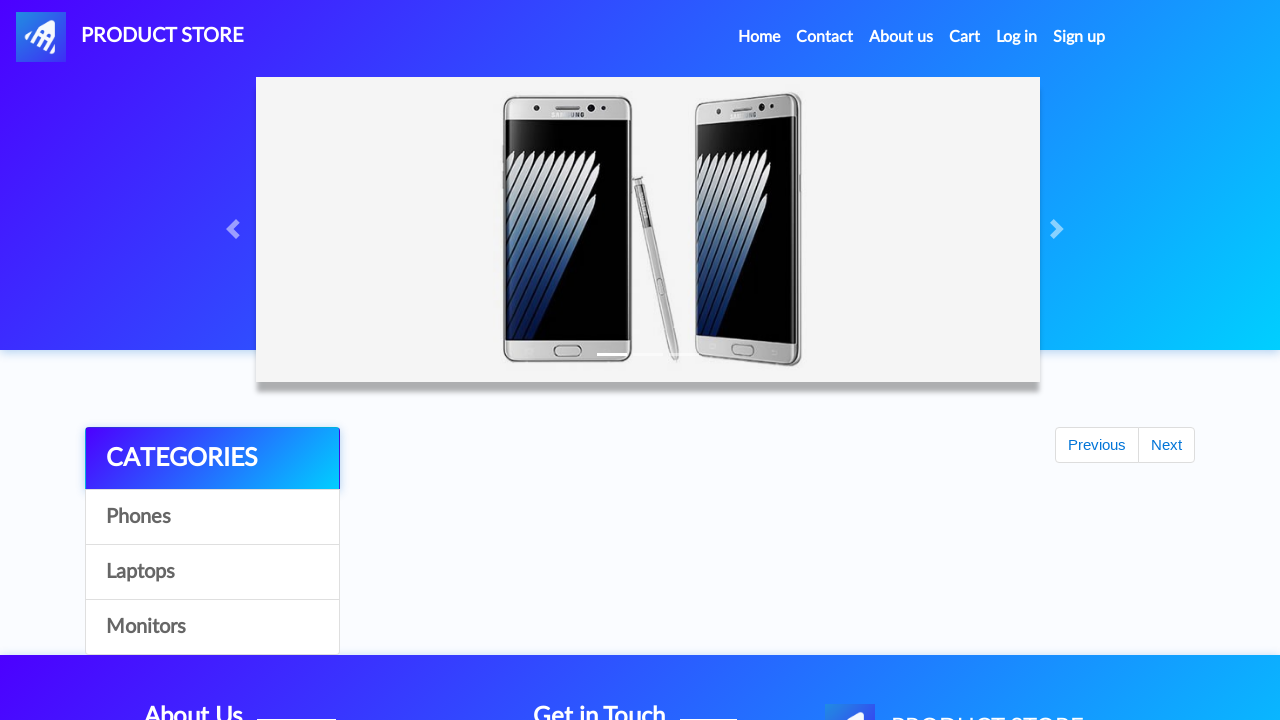

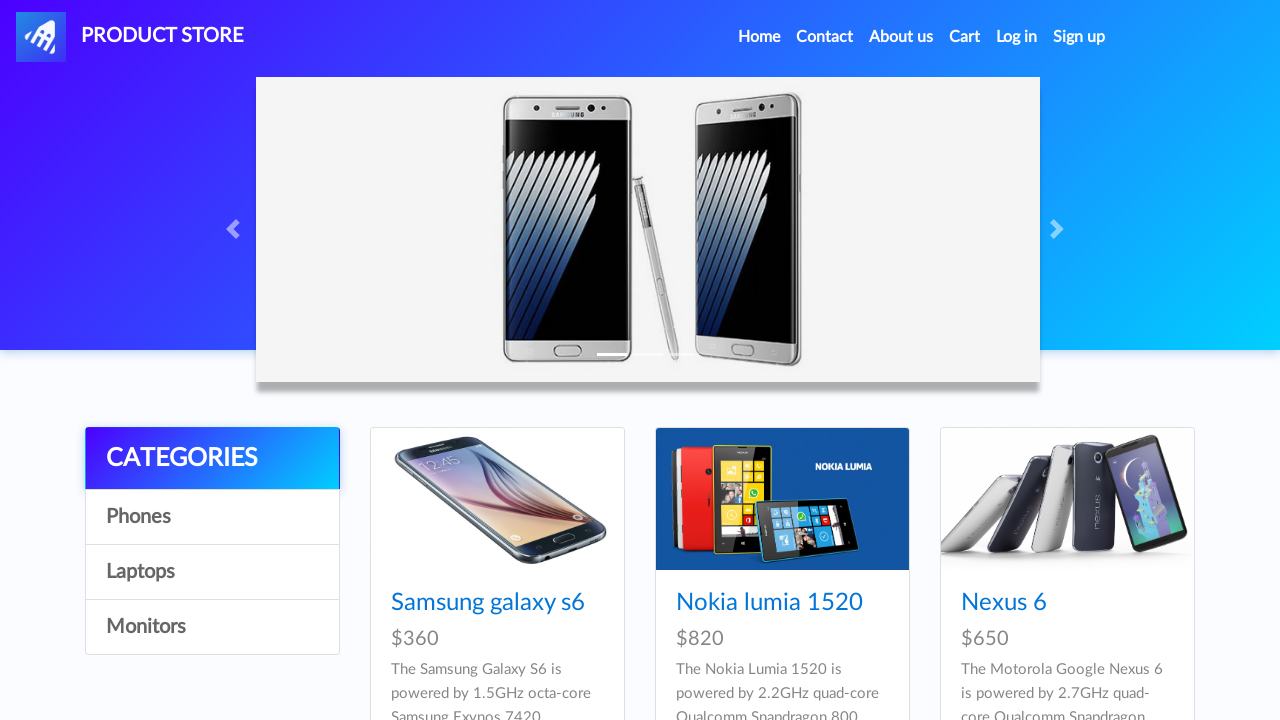